Tests navigation to the Elements section on DEMOQA website and validates the page loads correctly

Starting URL: https://demoqa.com

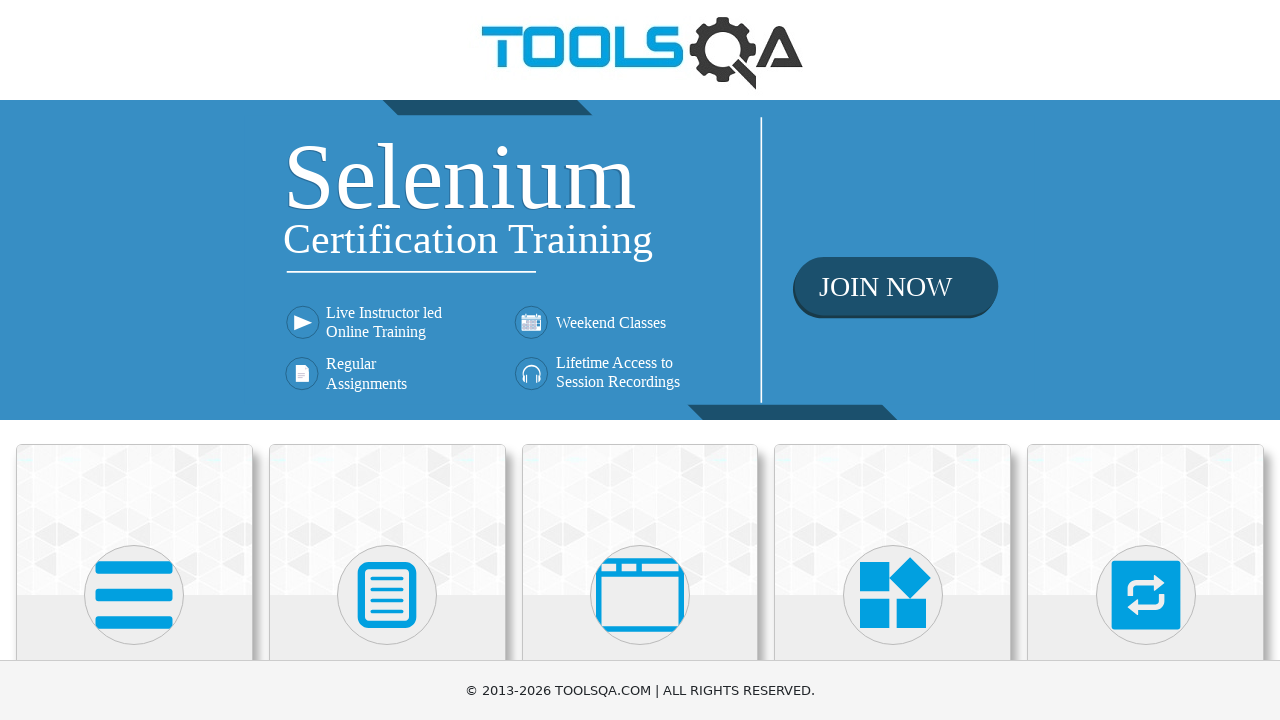

Clicked on Elements card at (134, 360) on text=Elements
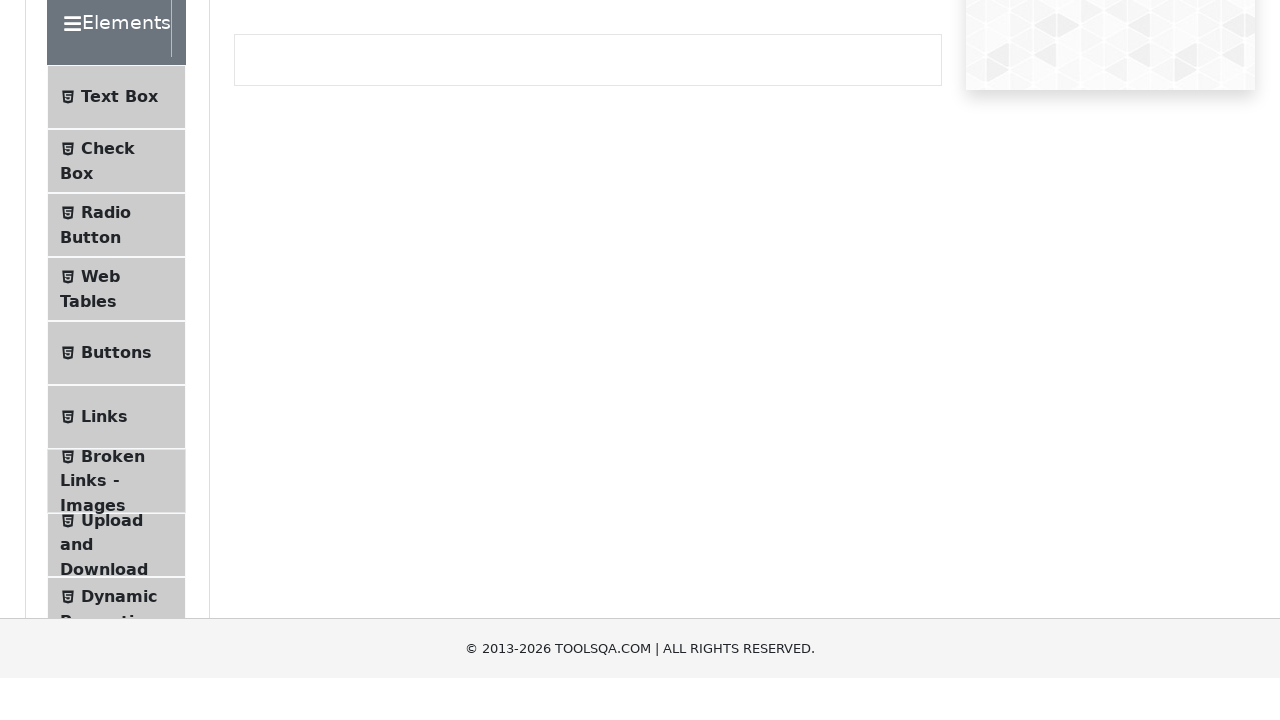

Elements page loaded and Elements text is visible
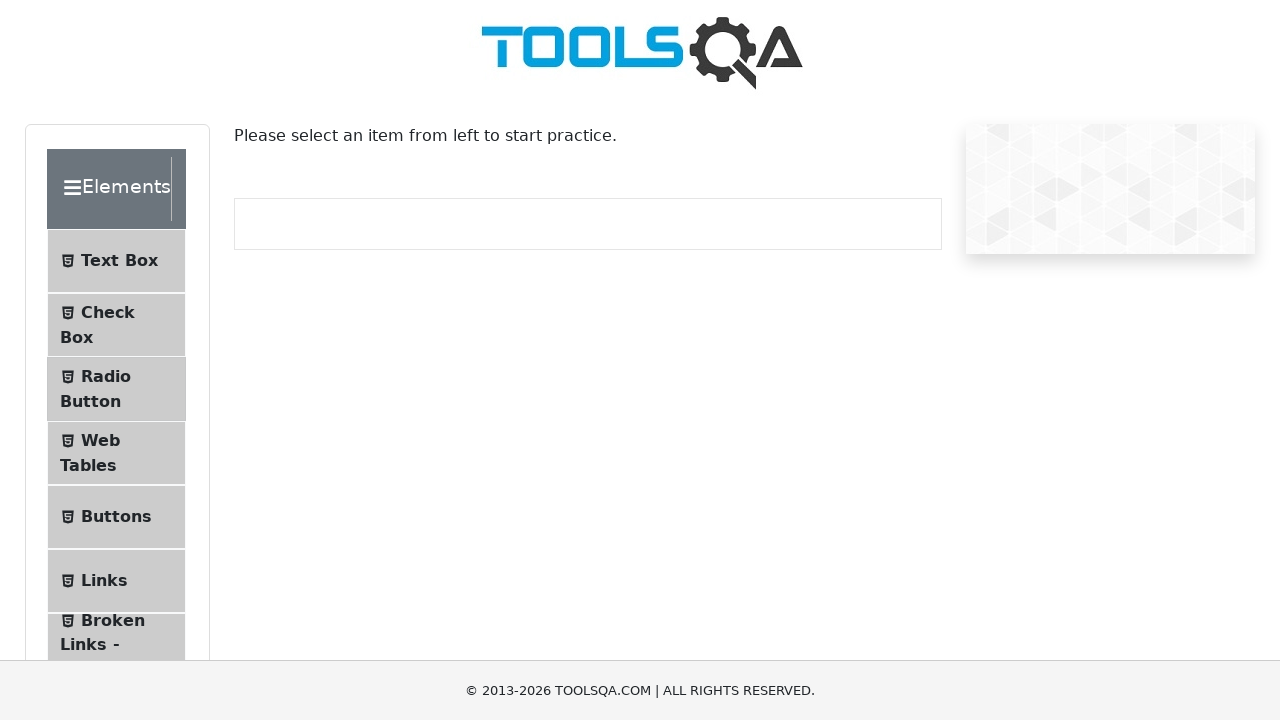

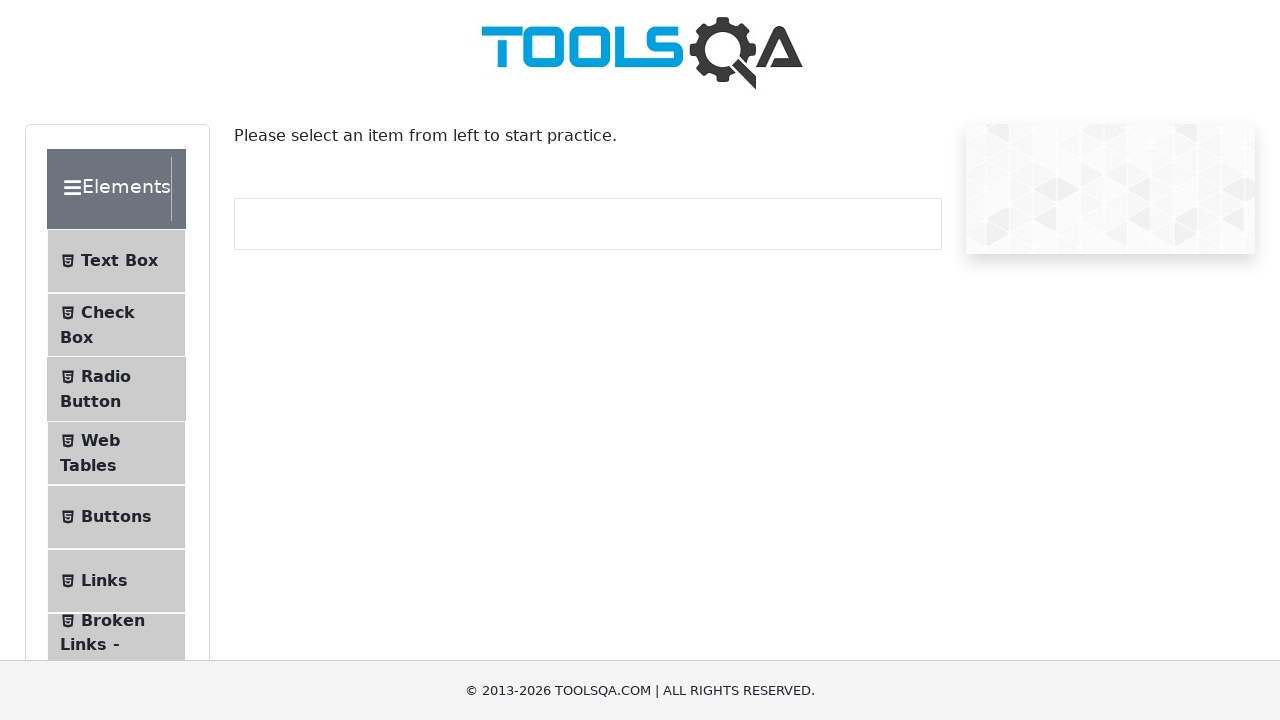